Tests the search/filter functionality on an offers page by entering "Rice" in the search field and verifying that the filtered results display correctly.

Starting URL: https://rahulshettyacademy.com/seleniumPractise/#/offers

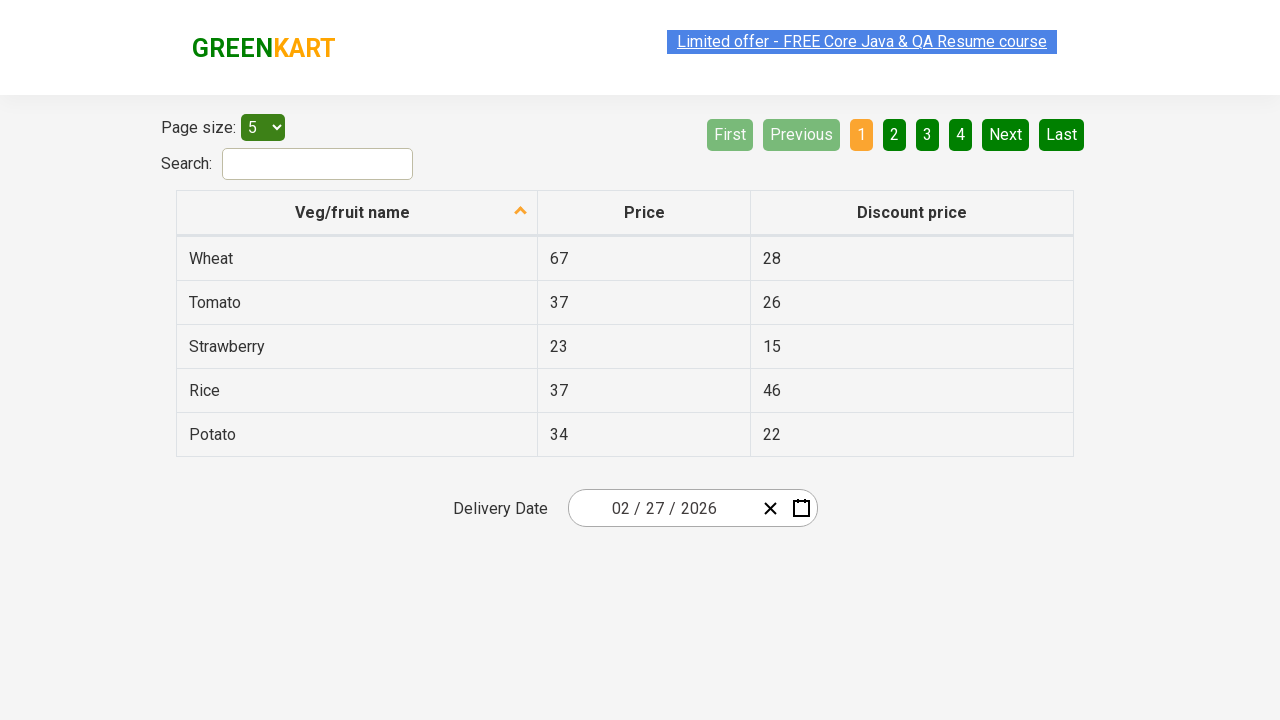

Filled search field with 'Rice' to filter offers on #search-field
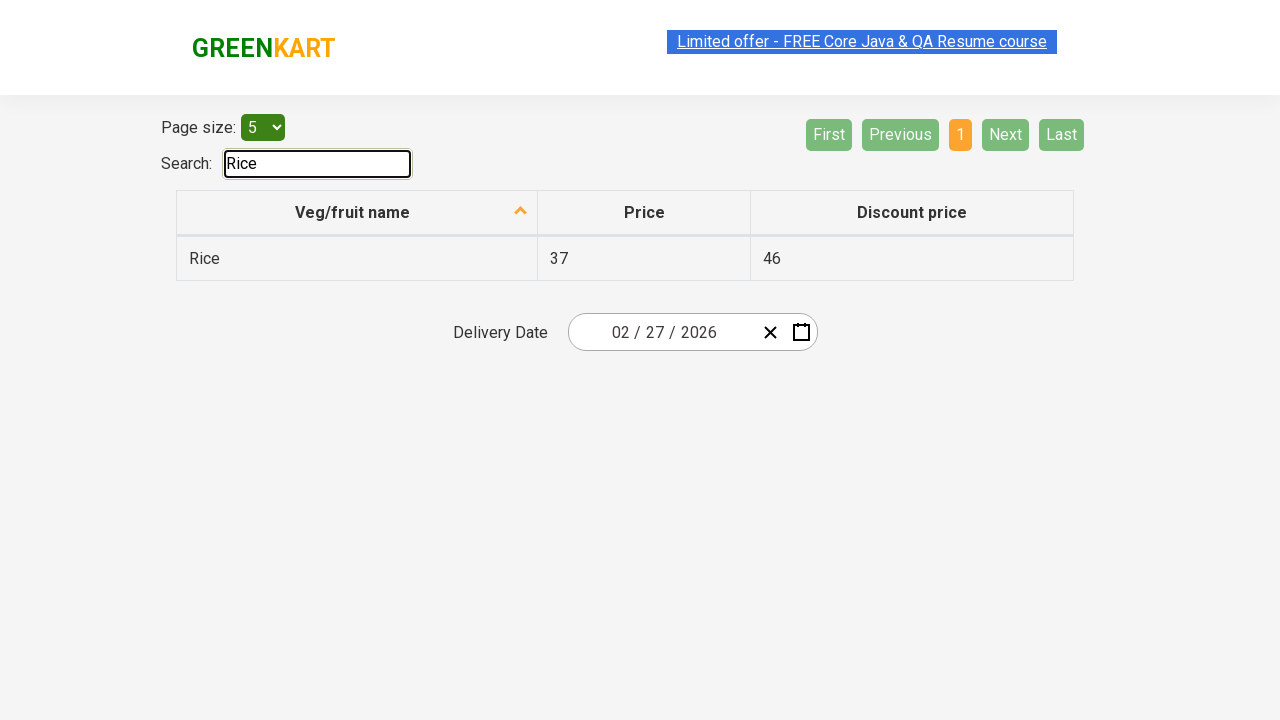

Waited for filtered table results to load
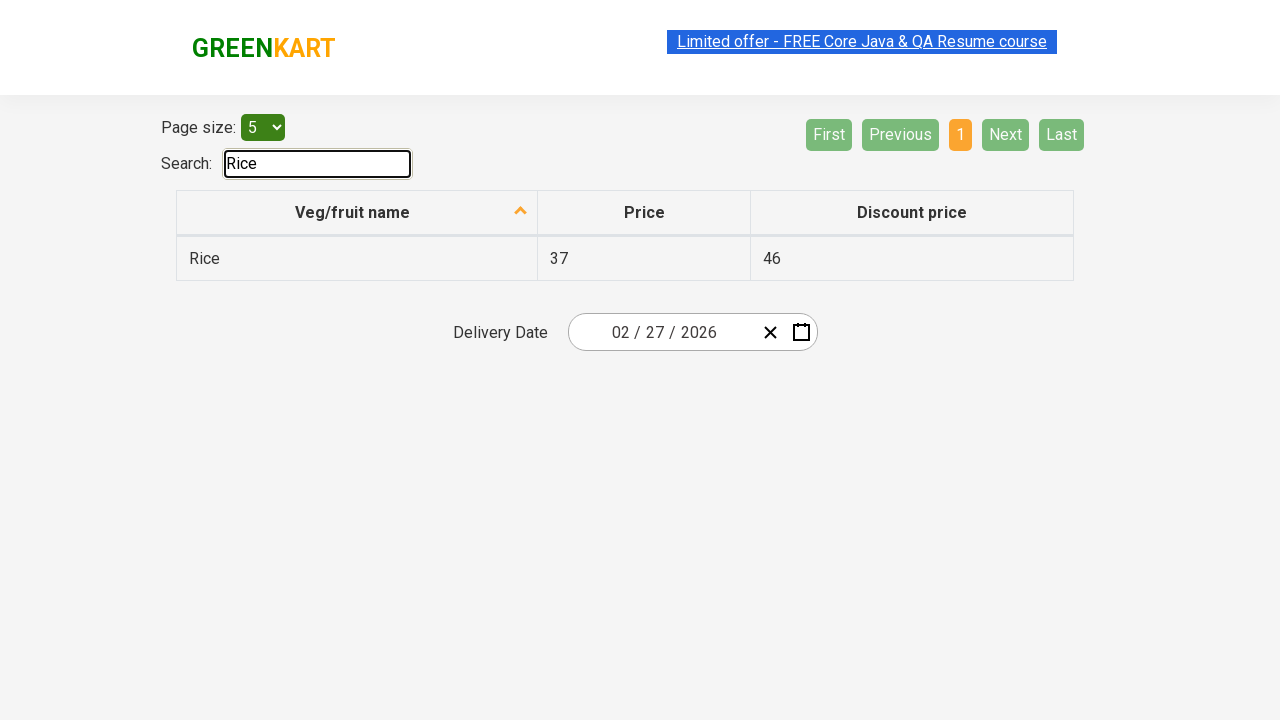

Retrieved all veggie names from first column of filtered results
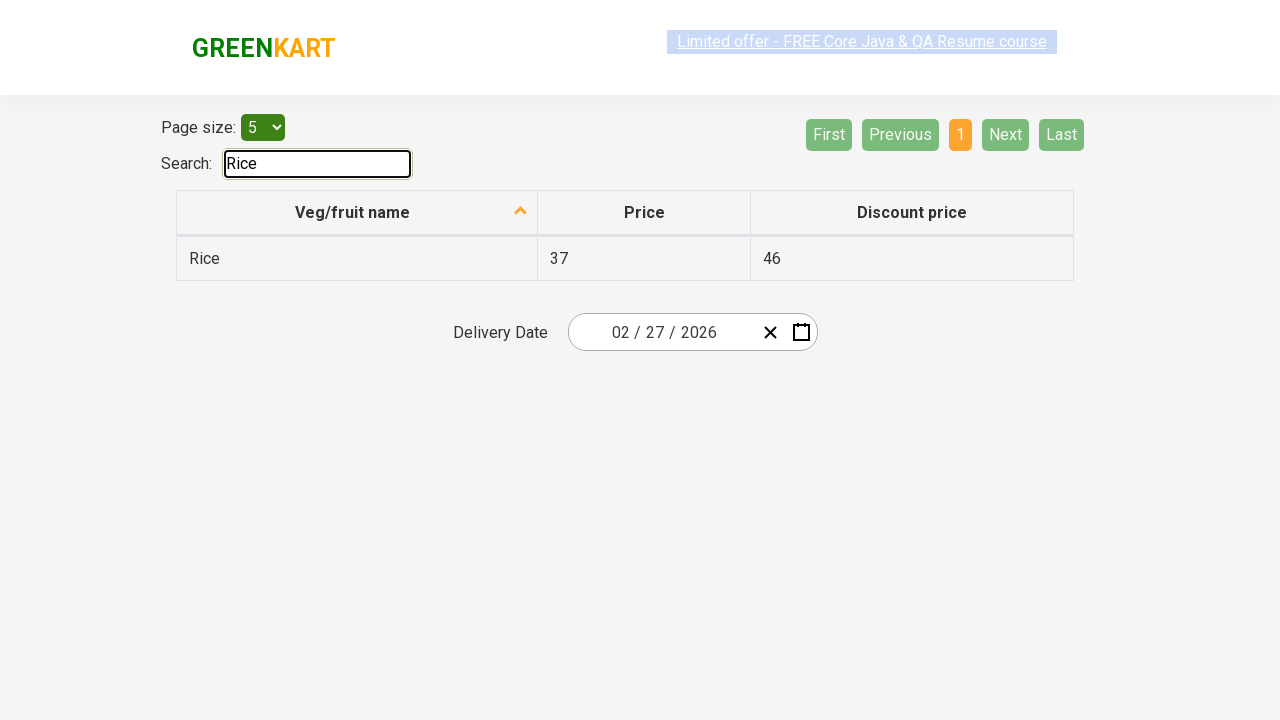

Verified that 'Rice' contains 'Rice'
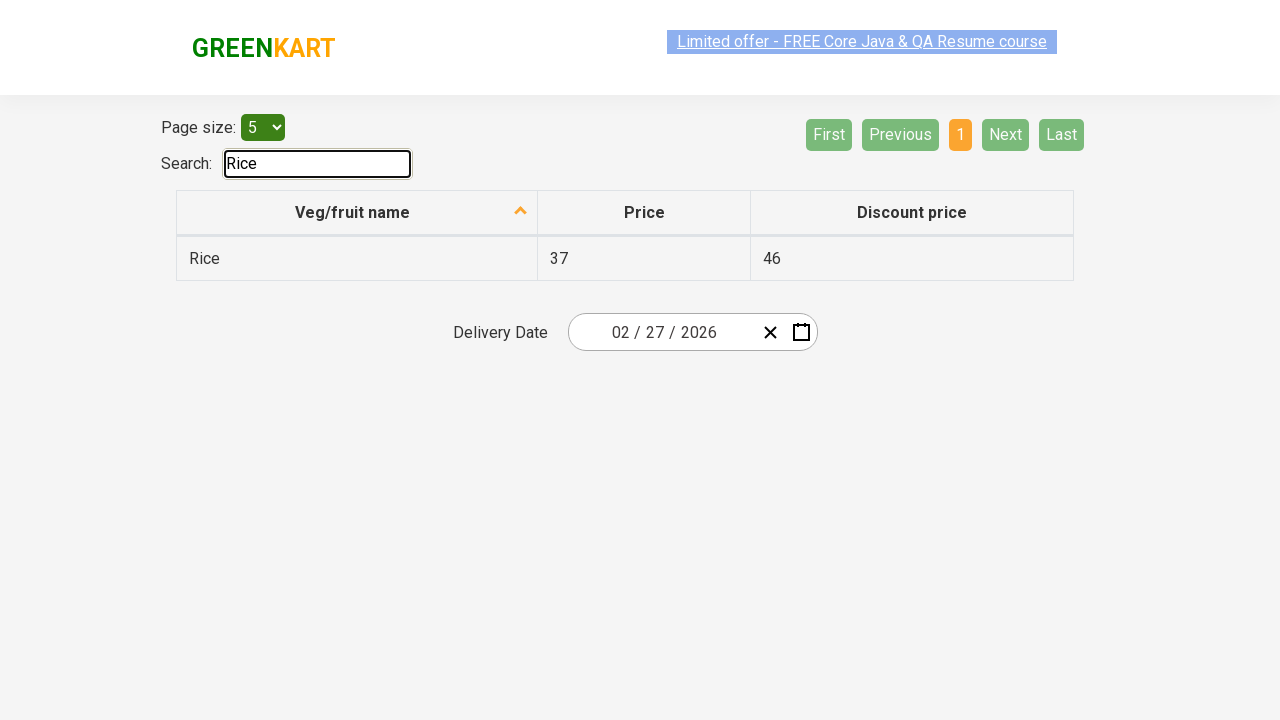

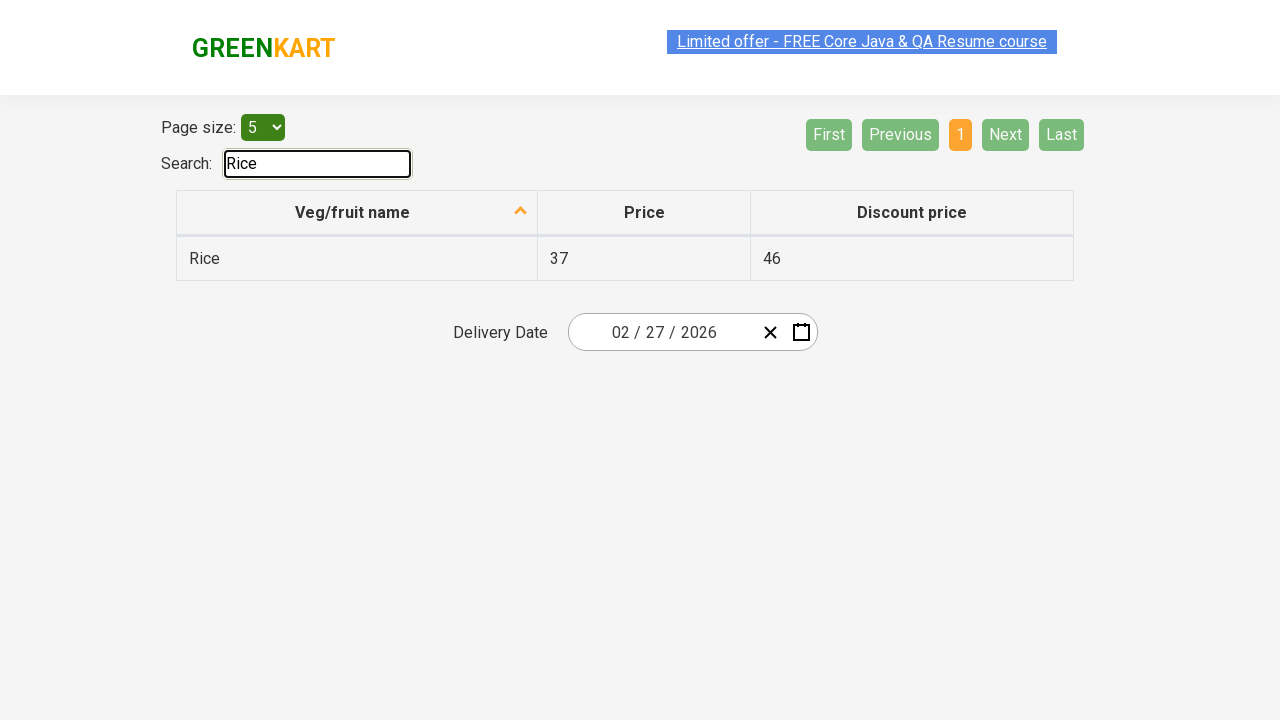